Tests JavaScript confirm dialog dismissal by clicking a button that triggers a confirm dialog, dismissing it, and verifying the result message does not contain 'successfuly'.

Starting URL: https://the-internet.herokuapp.com/javascript_alerts

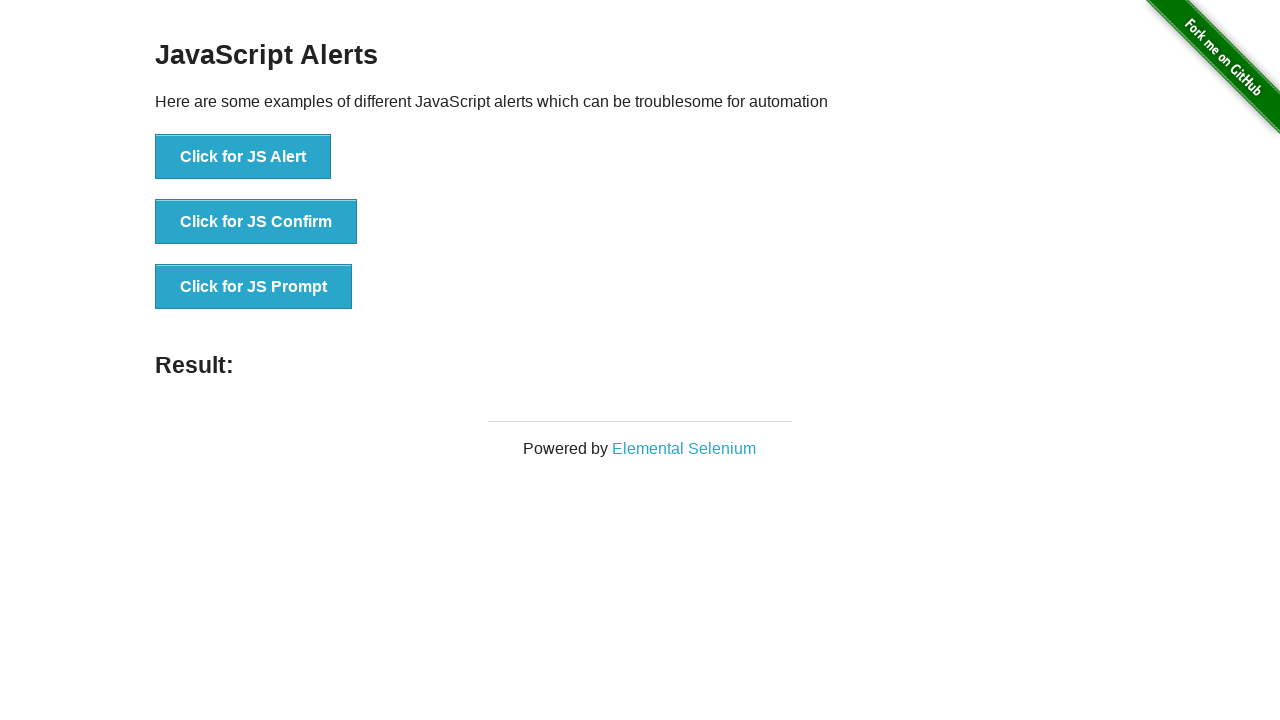

Set up dialog handler to dismiss confirm dialogs
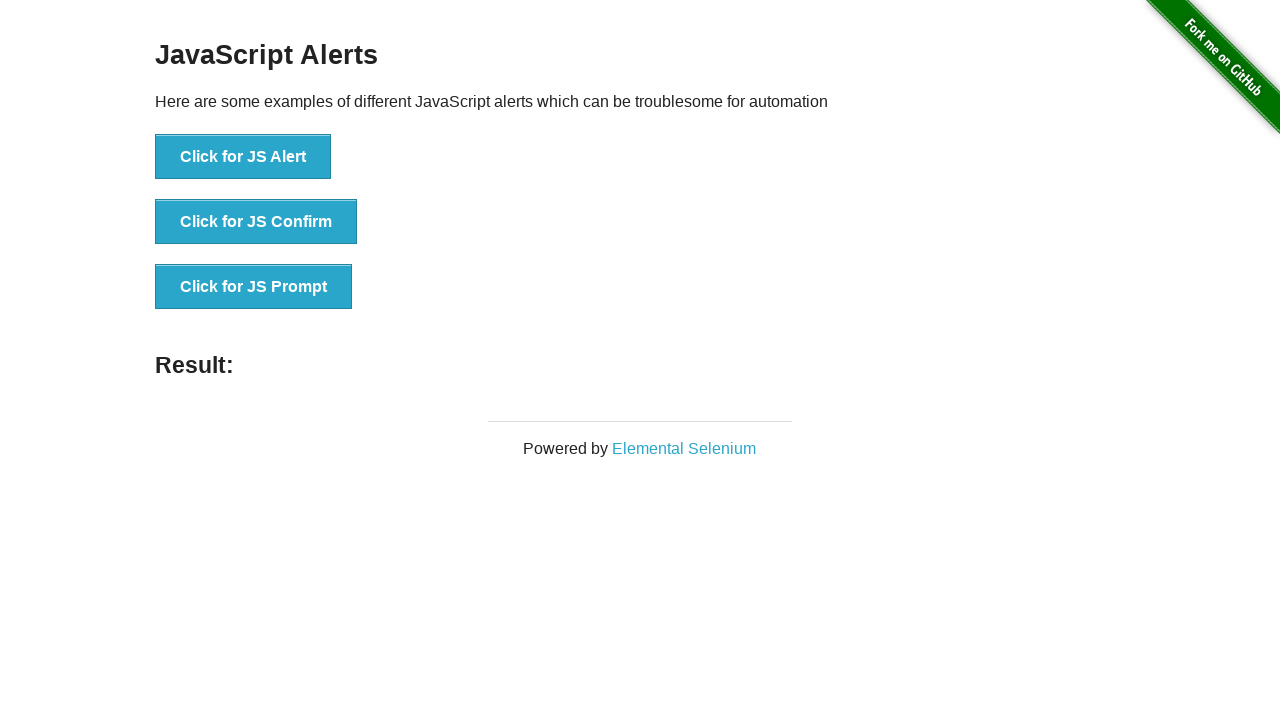

Clicked button to trigger JS Confirm dialog at (256, 222) on xpath=//*[text()='Click for JS Confirm']
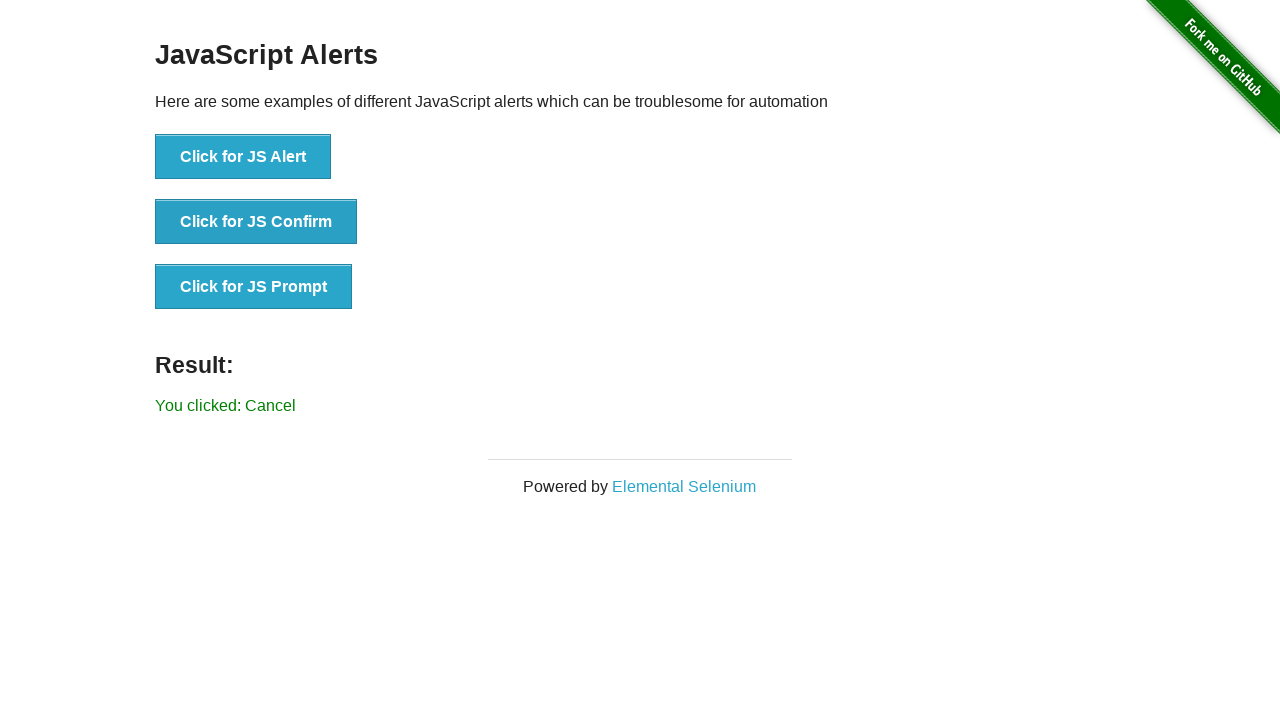

Result message element appeared
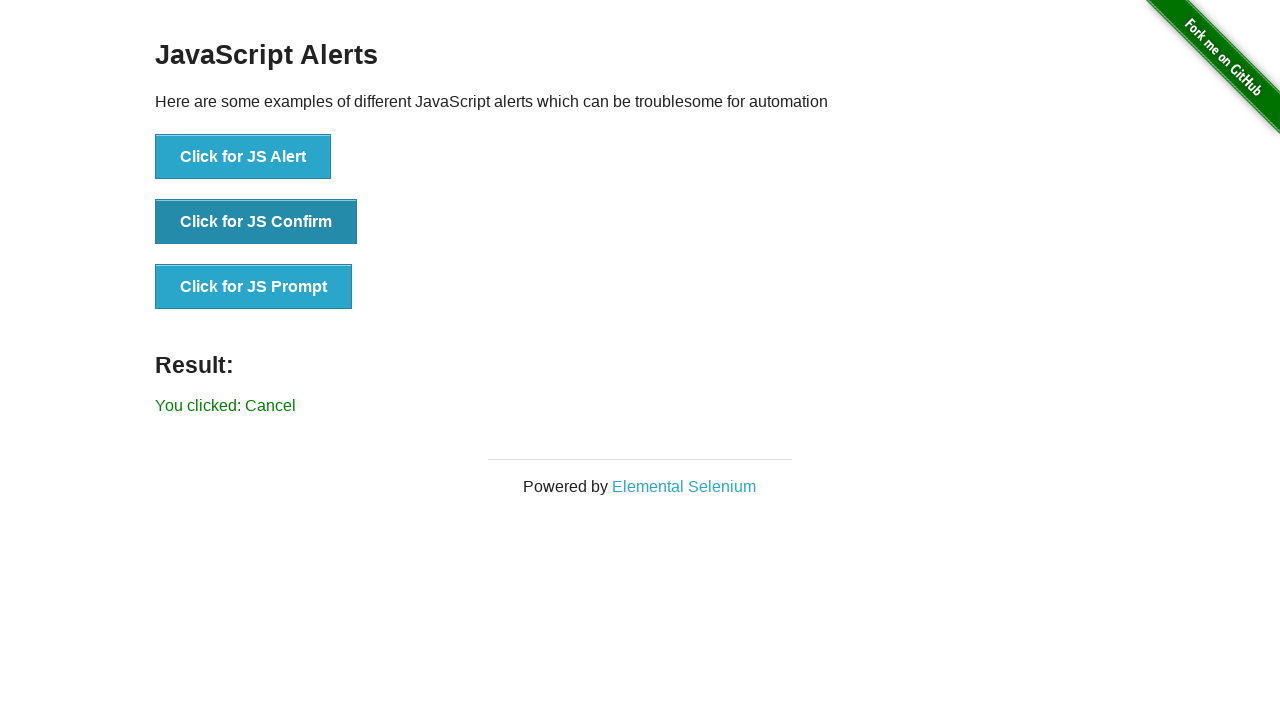

Retrieved result text: 'You clicked: Cancel'
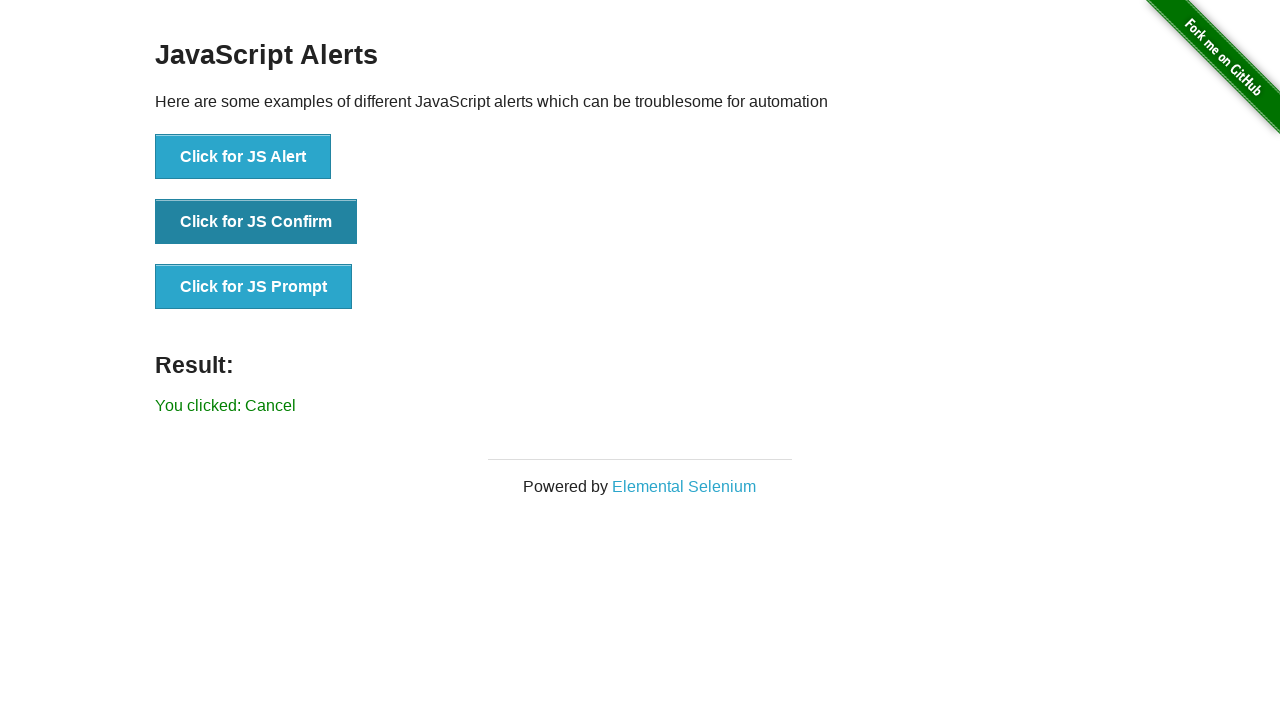

Verified that result message does not contain 'successfuly' - dismiss was successful
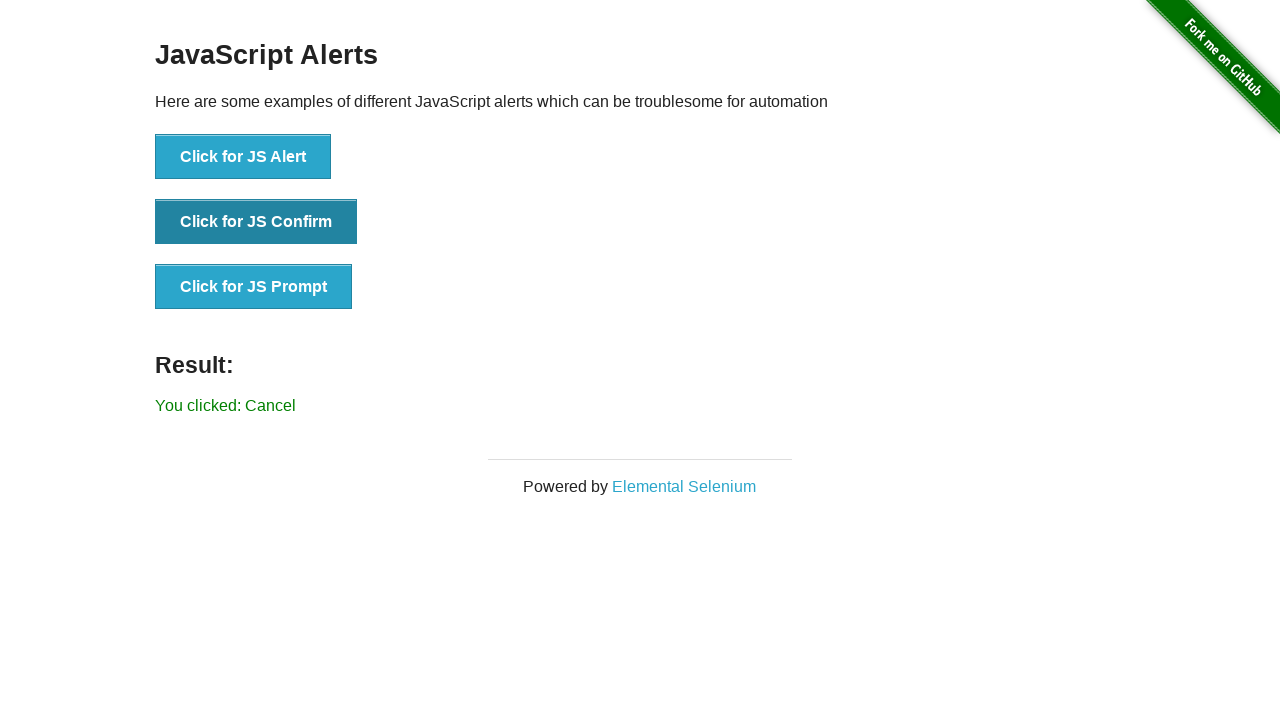

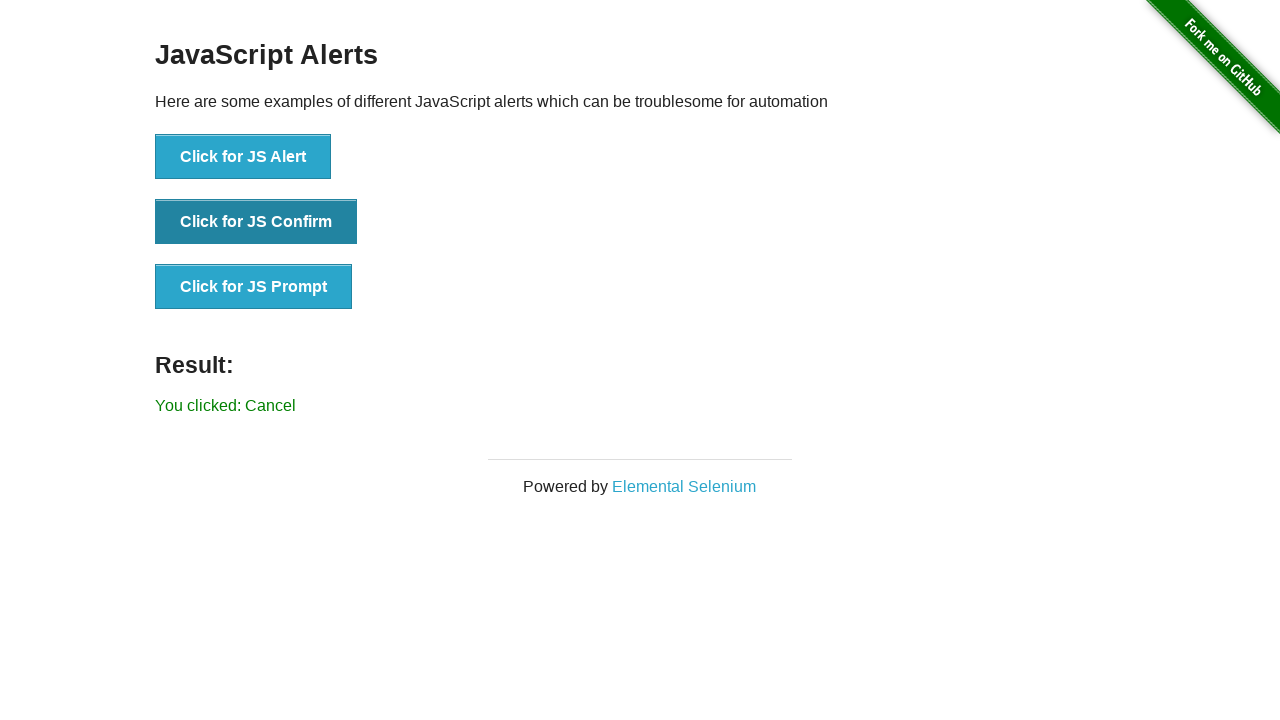